Tests clicking a button that dynamically changes color, waiting for it to become red before clicking

Starting URL: https://demoqa.com/dynamic-properties

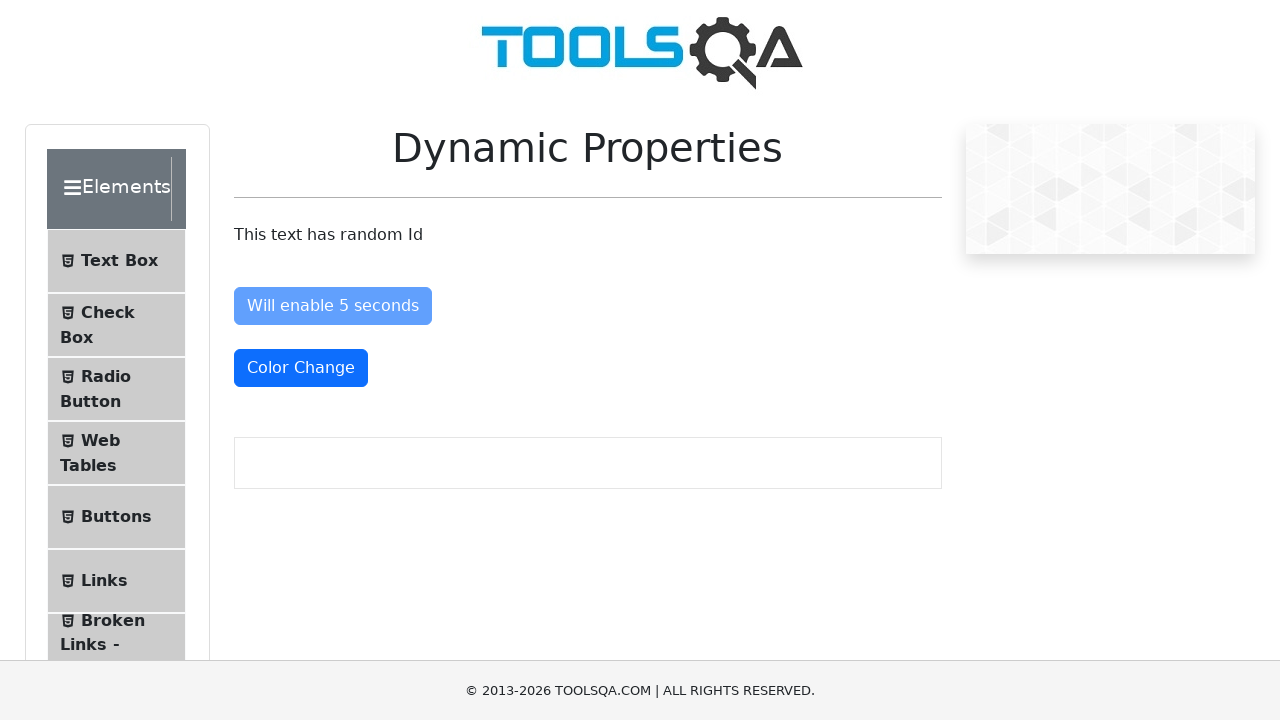

Navigated to https://demoqa.com/dynamic-properties
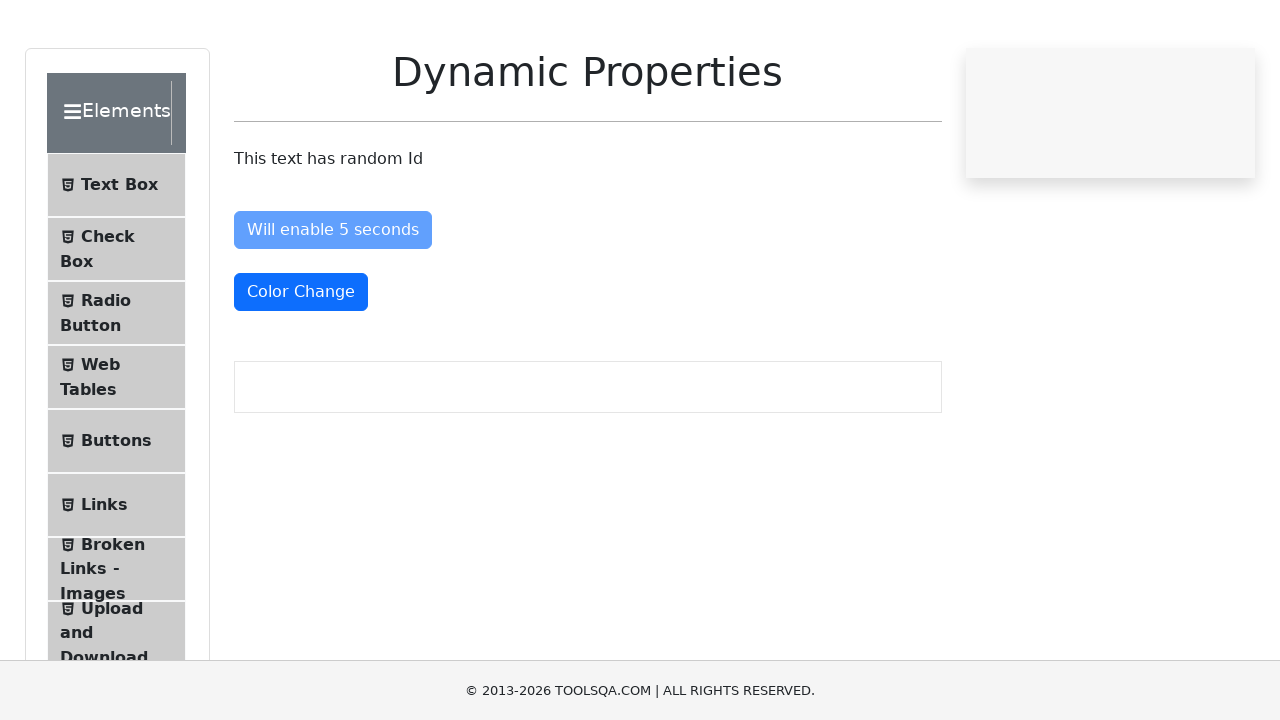

Located button with text-danger class that will turn red
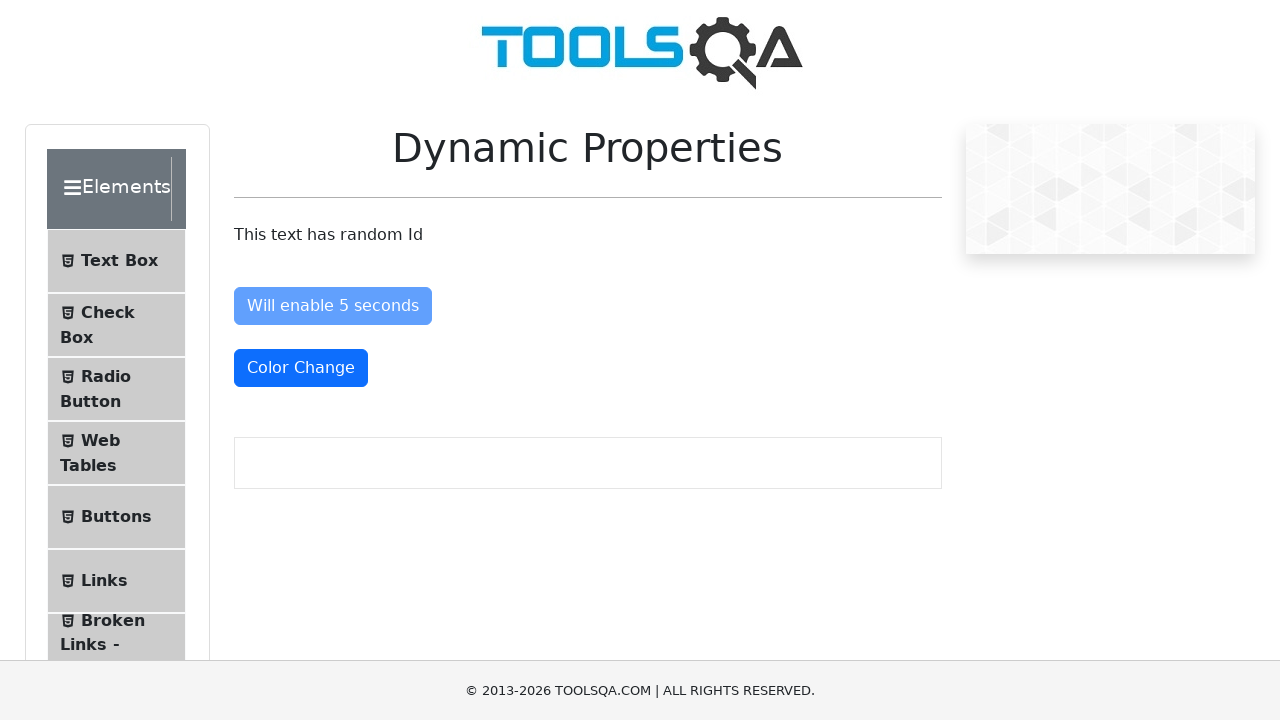

Waited for button to become red (text-danger class appeared)
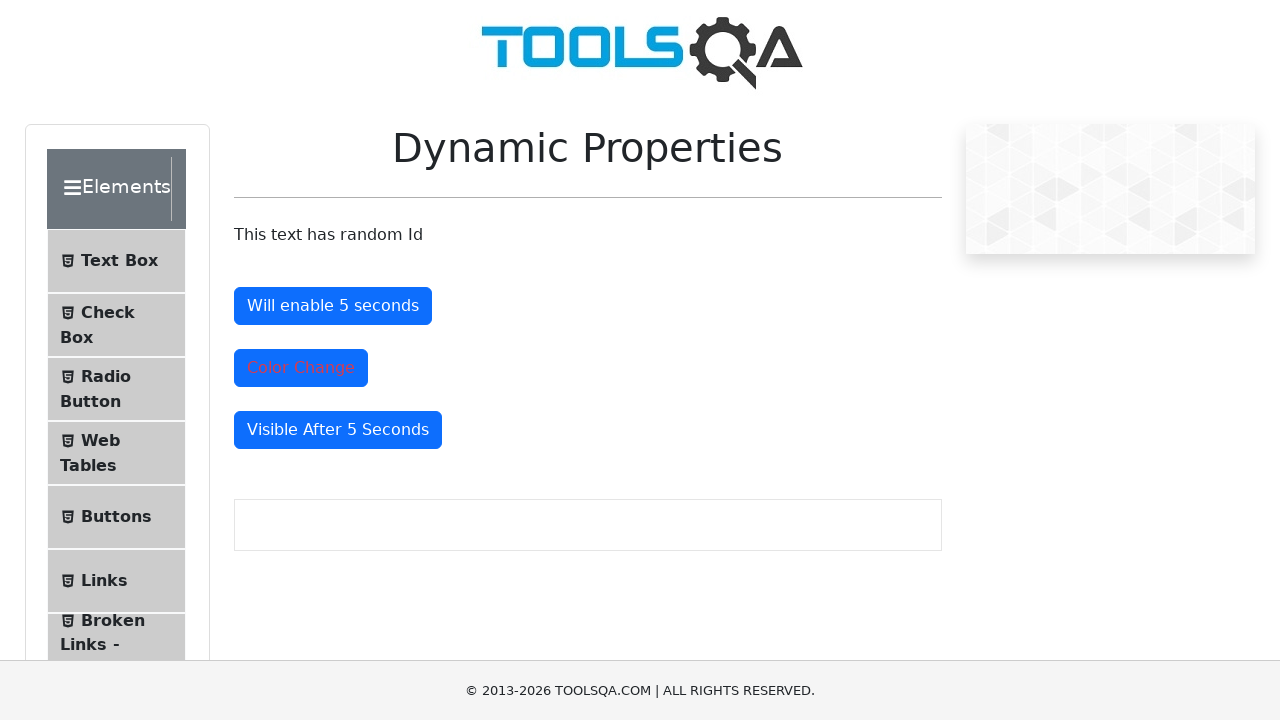

Clicked the red button at (301, 368) on .mt-4.text-danger.btn.btn-primary
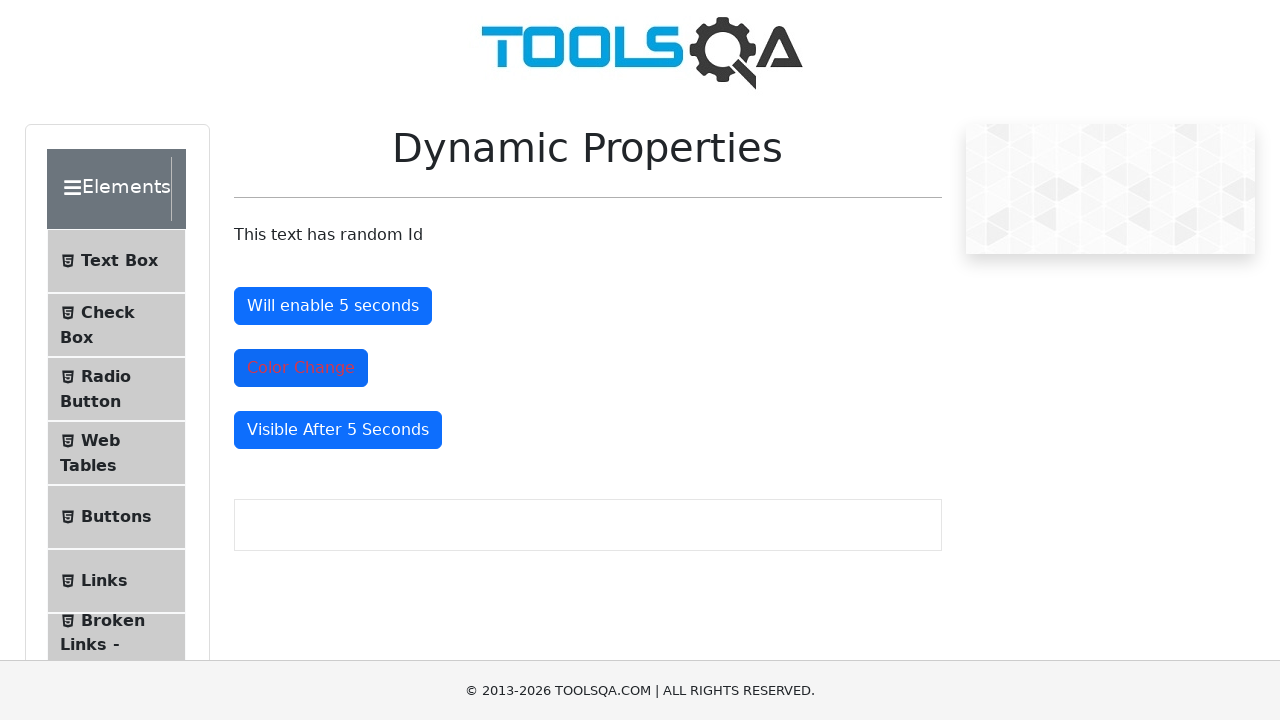

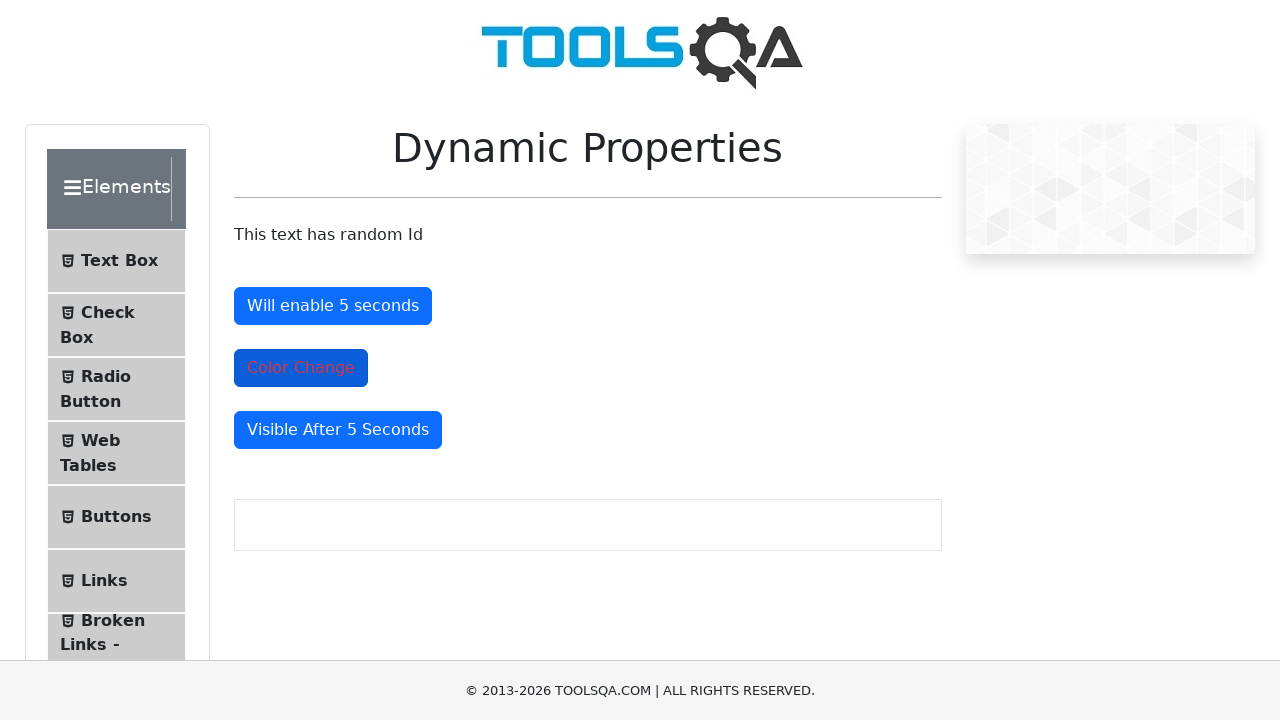